Tests the contact form validation by clicking the submit button without filling required fields and verifying error message appears

Starting URL: https://ir.logitech.com/investor-resources/contact/default.aspx

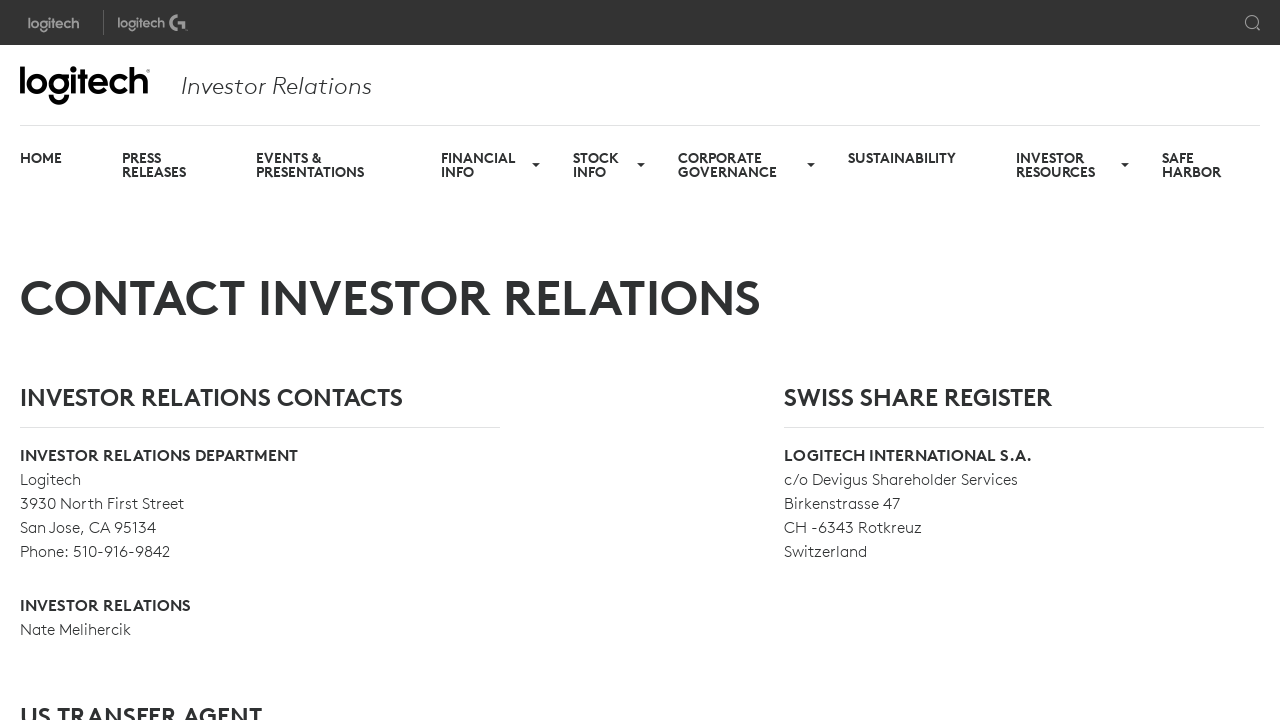

Clicked submit button without filling required fields at (622, 360) on .button
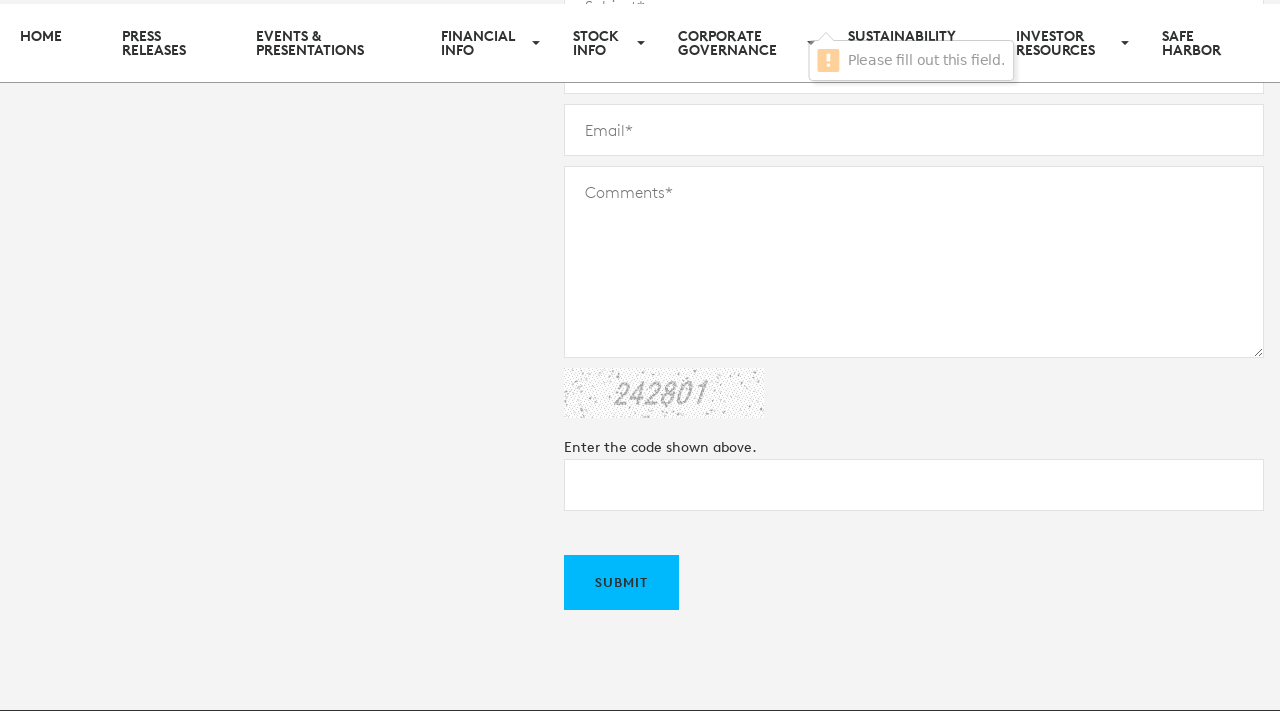

Waited for form validation processing
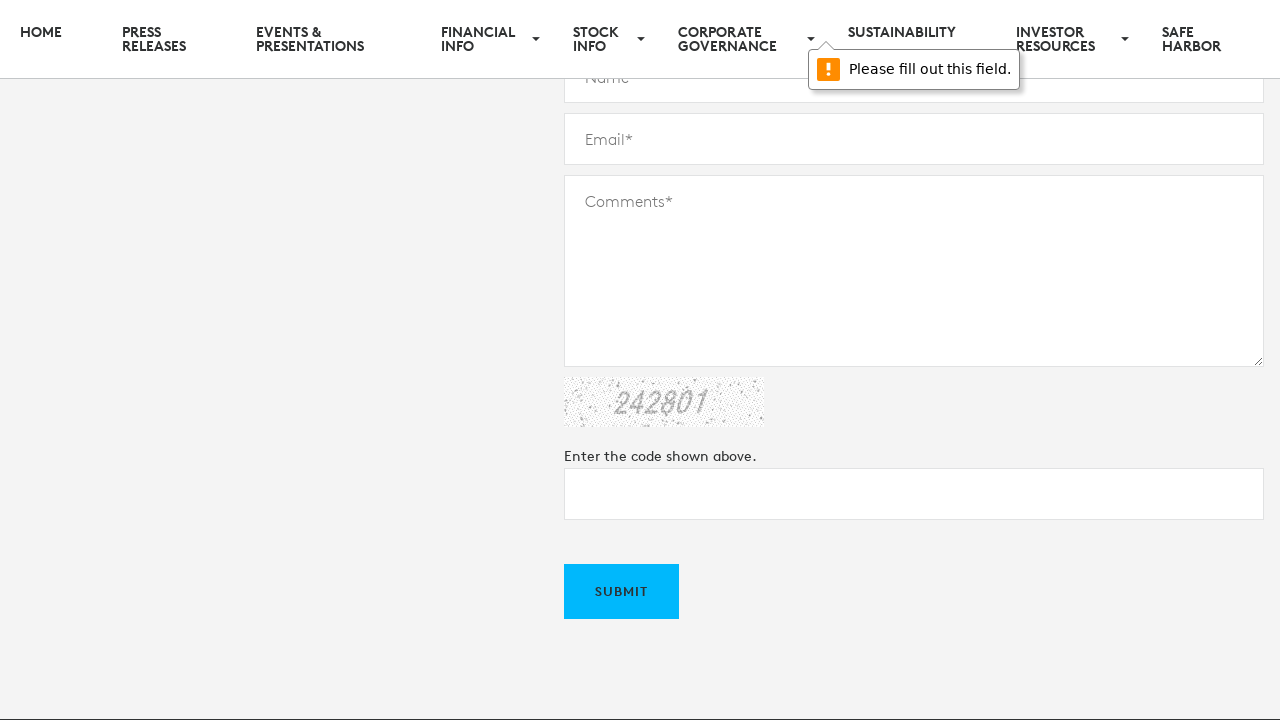

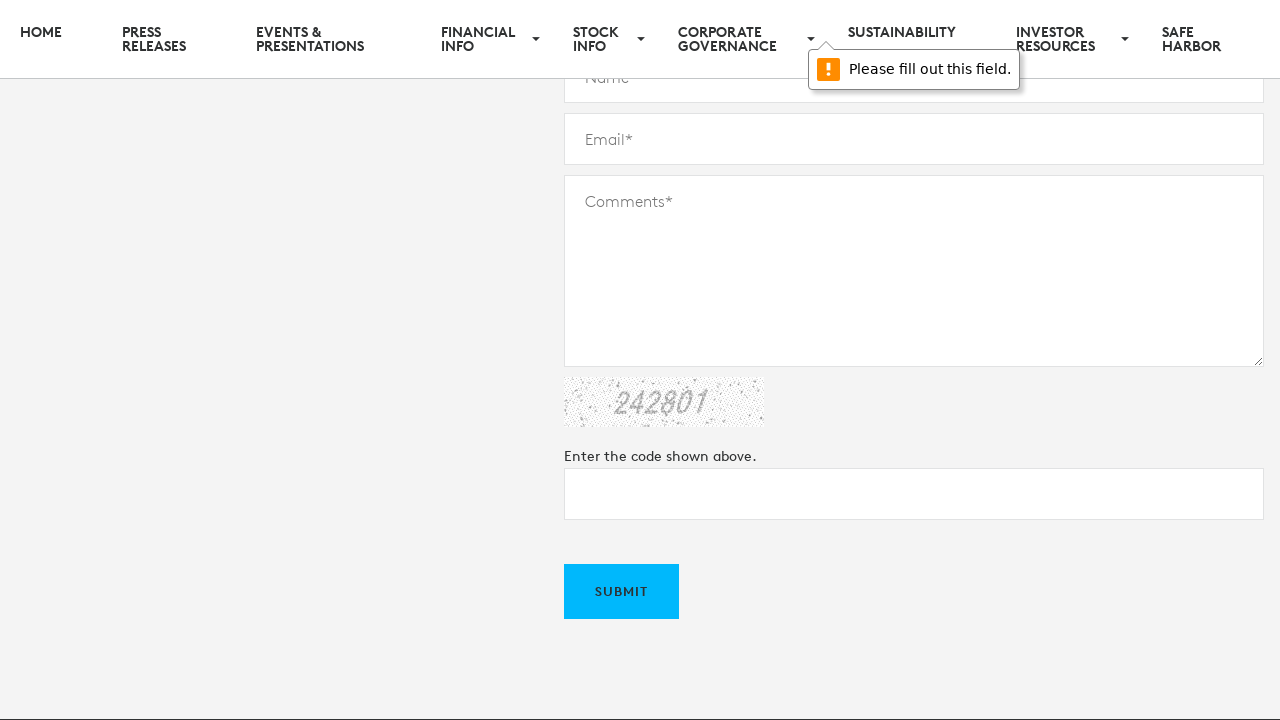